Tests checkbox functionality on an automation practice page by clicking the first checkbox and then finding and clicking a specific checkbox with value "option2"

Starting URL: https://rahulshettyacademy.com/AutomationPractice/

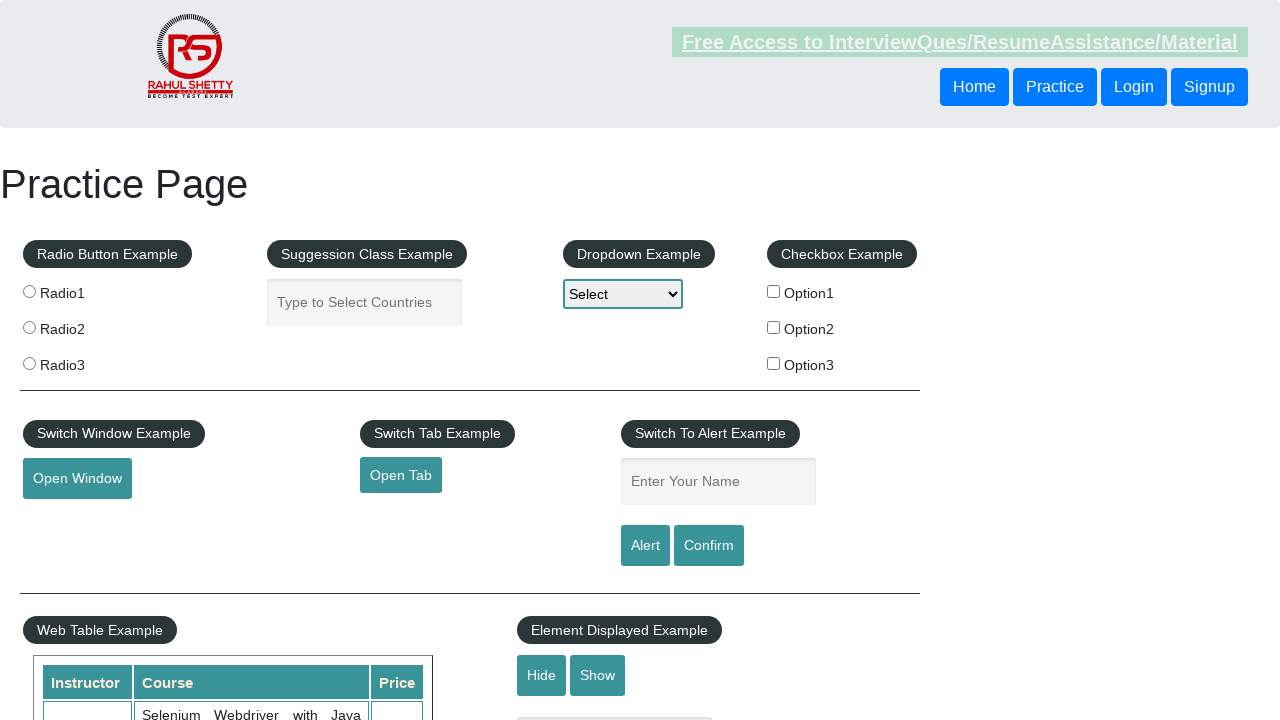

Clicked the first checkbox (checkBoxOption1) at (774, 291) on #checkBoxOption1
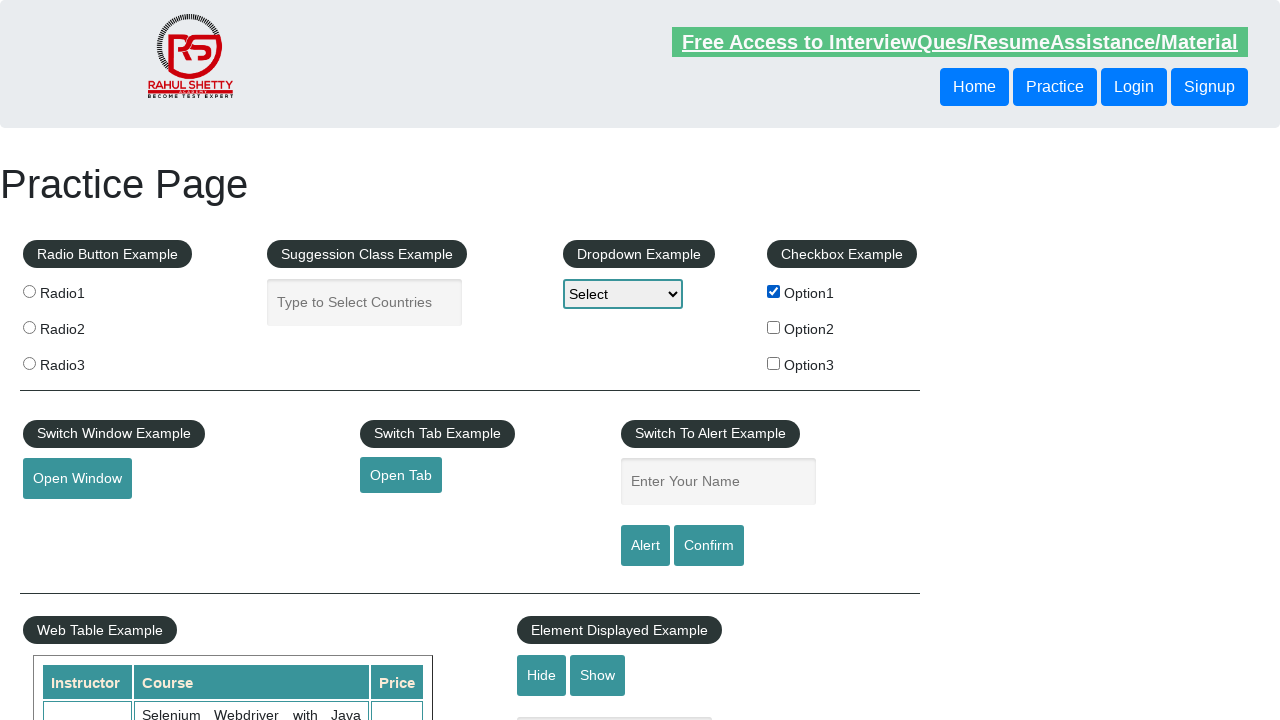

Verified that checkBoxOption1 is checked
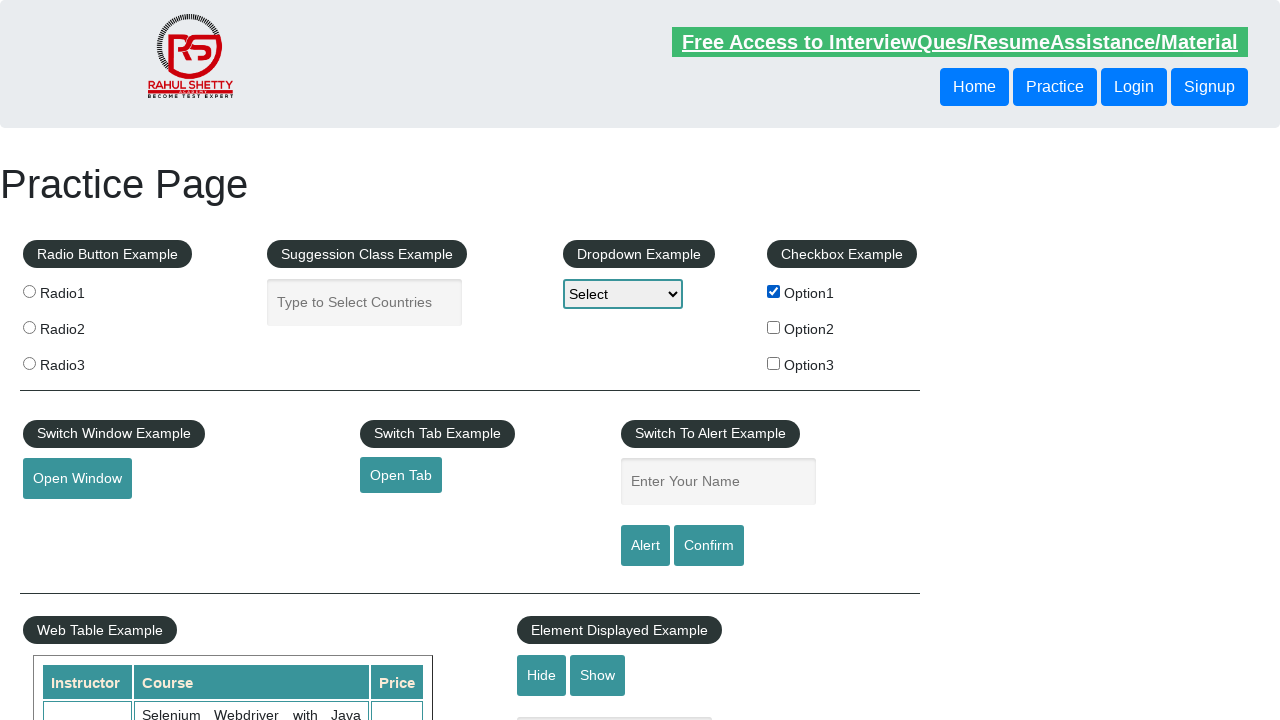

Clicked the checkbox with value 'option2' at (774, 327) on input[type='checkbox'][value='option2']
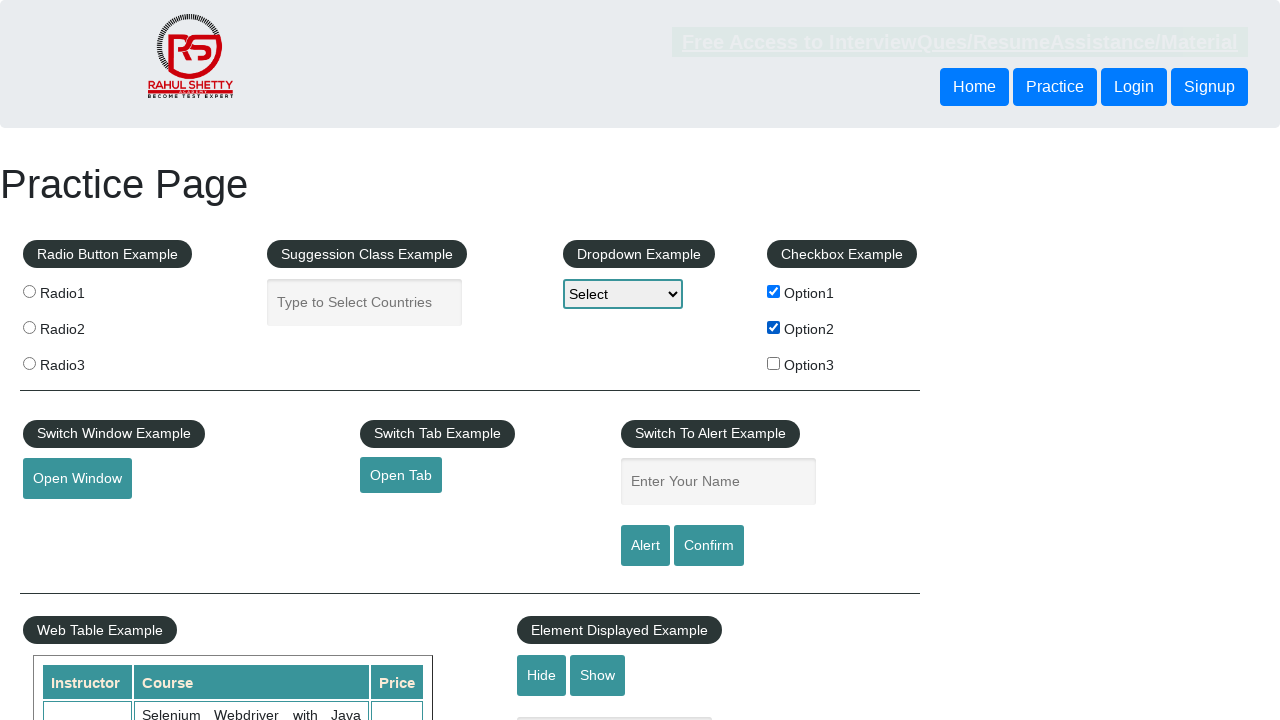

Verified that option2 checkbox is checked
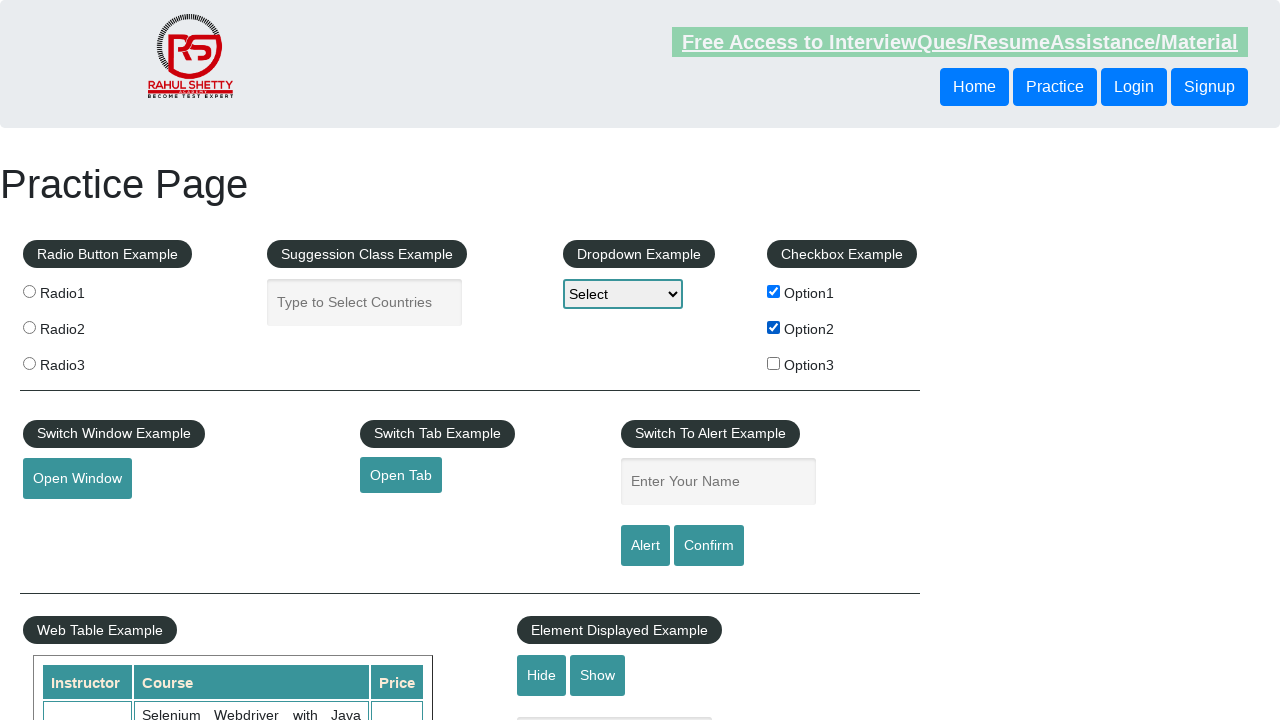

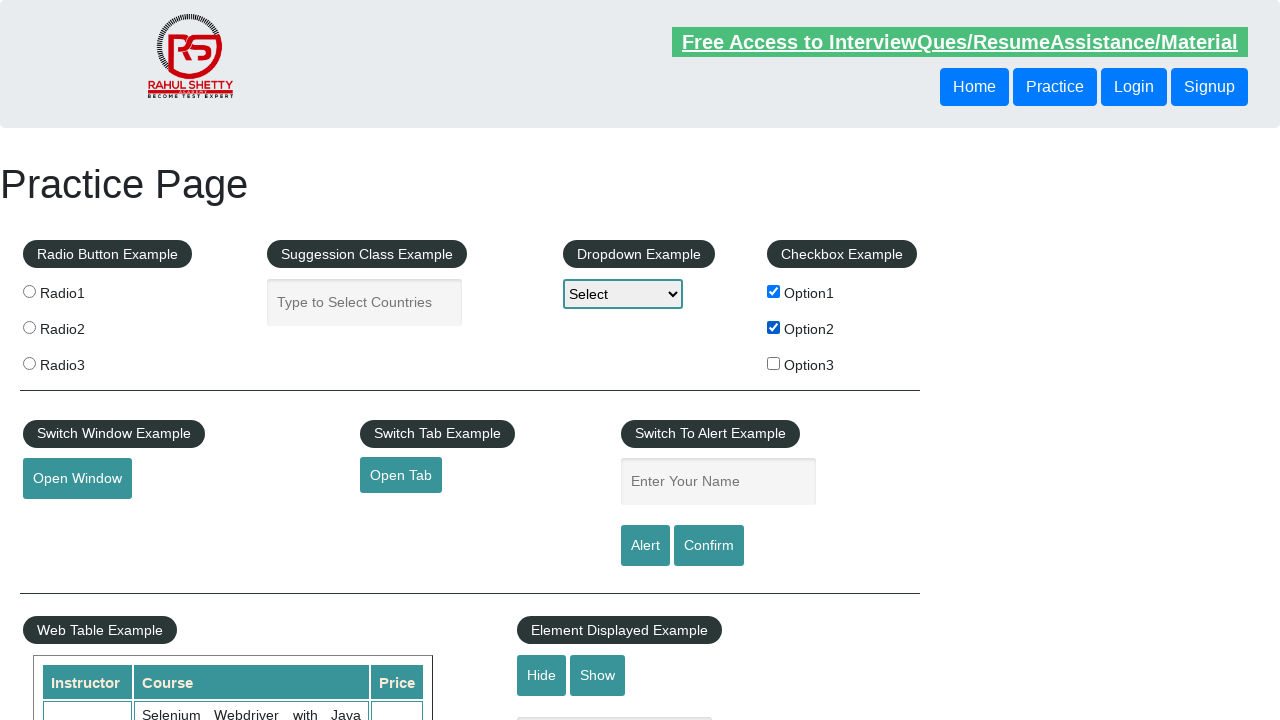